Tests JavaScript alert and confirm popup handling by clicking Submit button, accepting the alert, then clicking Confirm button and dismissing the confirmation dialog.

Starting URL: https://skpatro.github.io/demo/alerts/

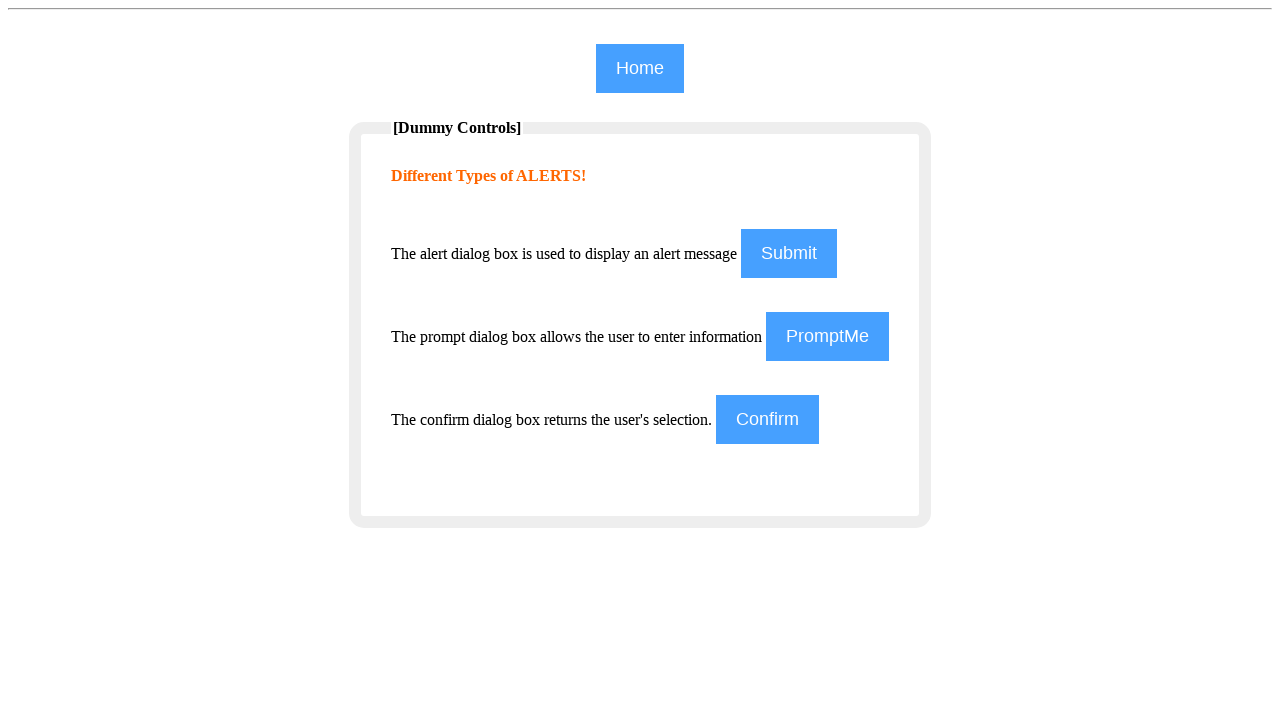

Clicked Submit button to trigger JavaScript alert at (789, 254) on input[value='Submit']
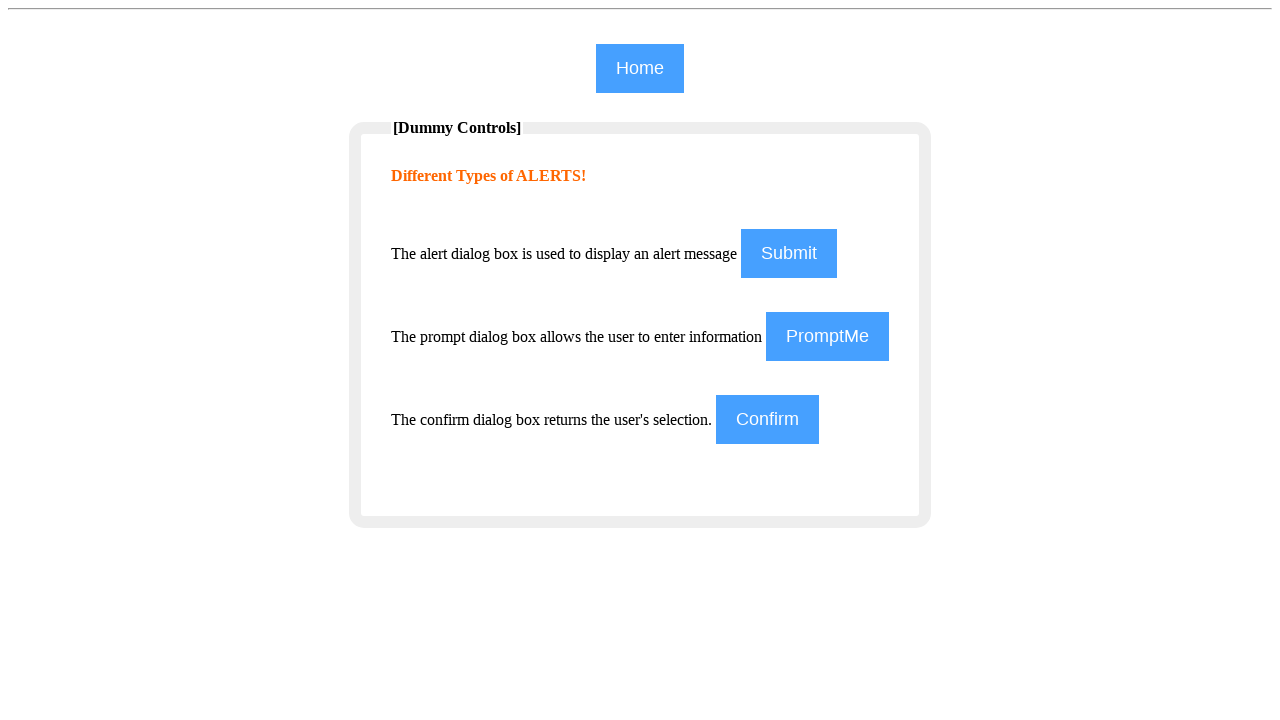

Set up dialog handler to accept alerts
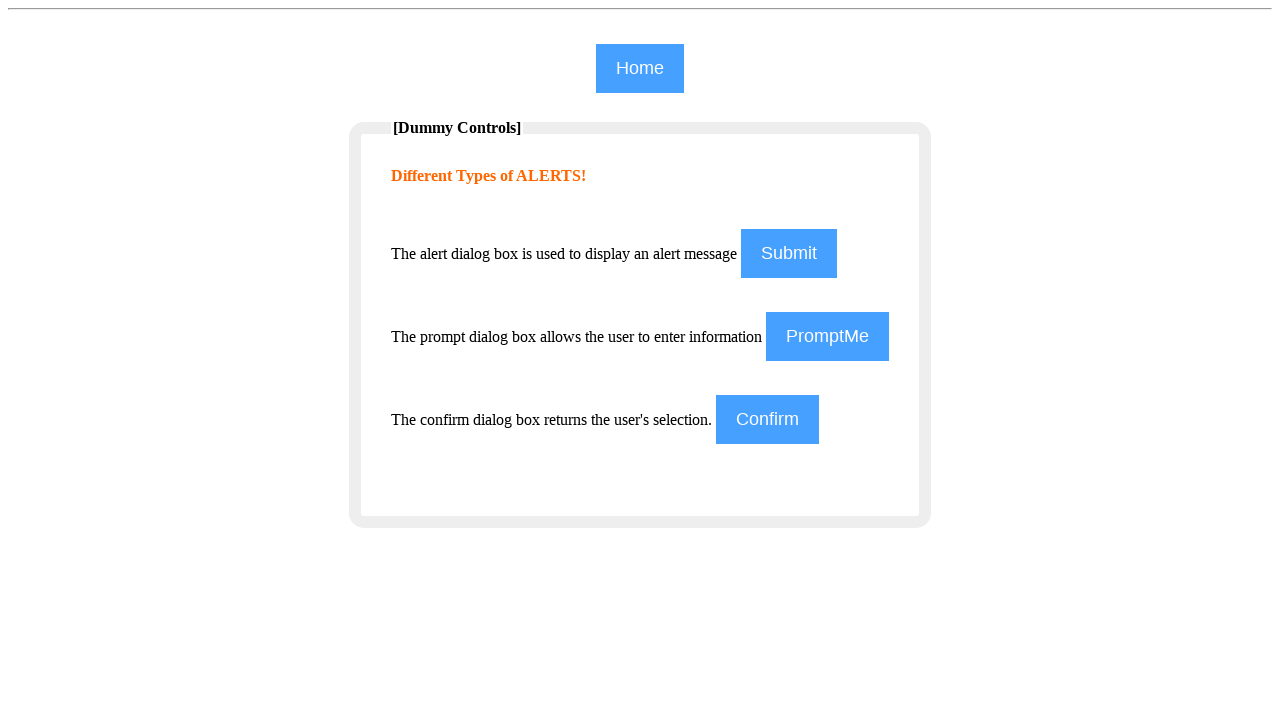

Re-clicked Submit button with dialog handler active at (789, 254) on input[value='Submit']
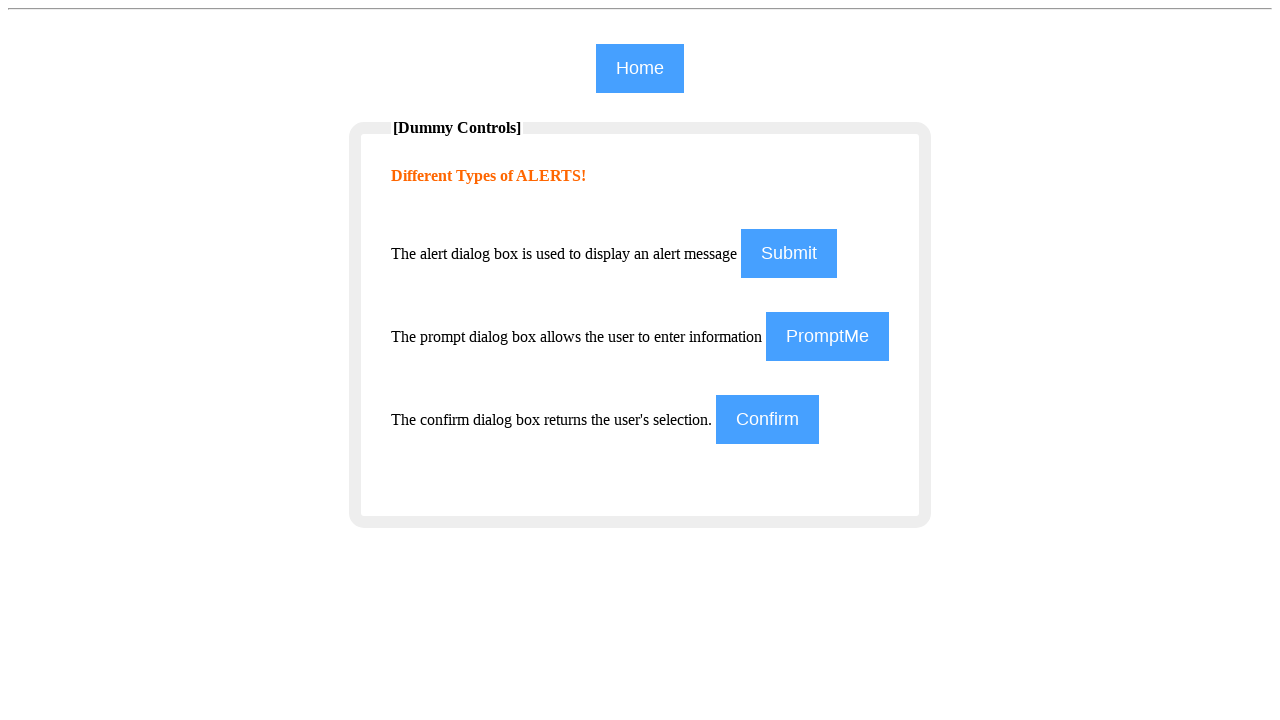

Waited for alert popup to be accepted and dismissed
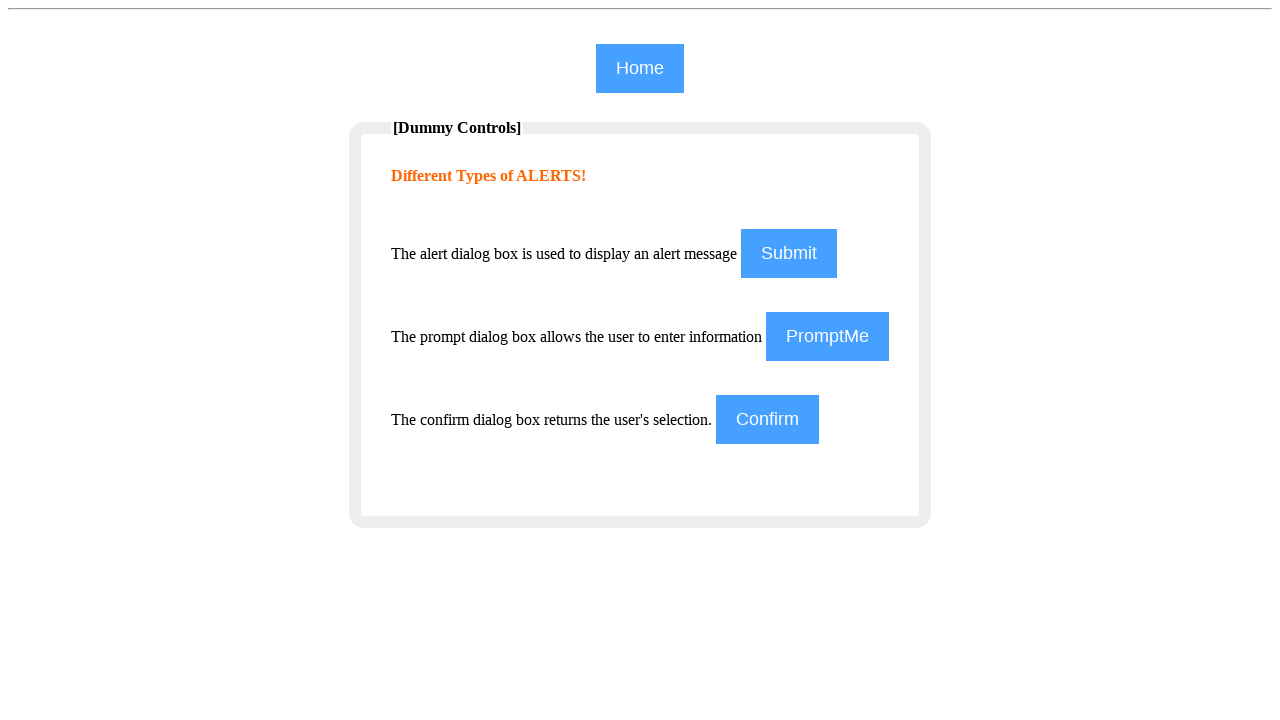

Set up dialog handler to dismiss confirmation dialogs
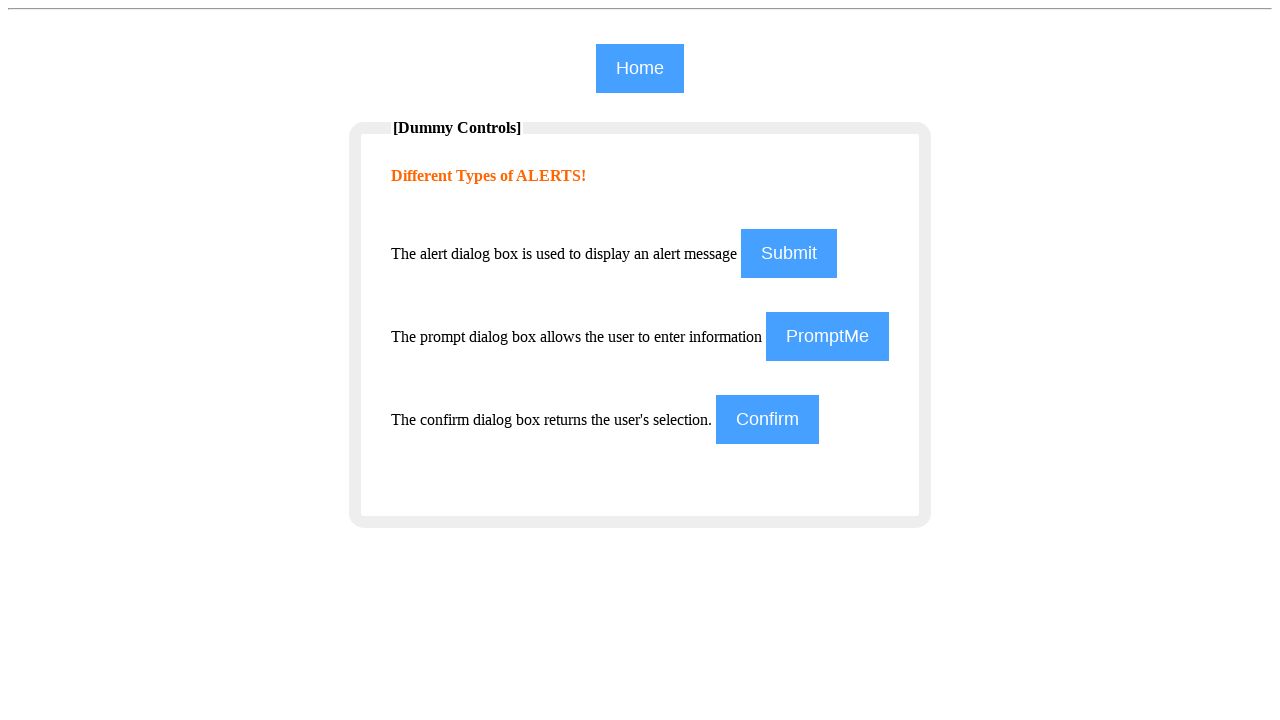

Clicked Confirm button to trigger confirmation dialog at (768, 420) on input[value='Confirm']
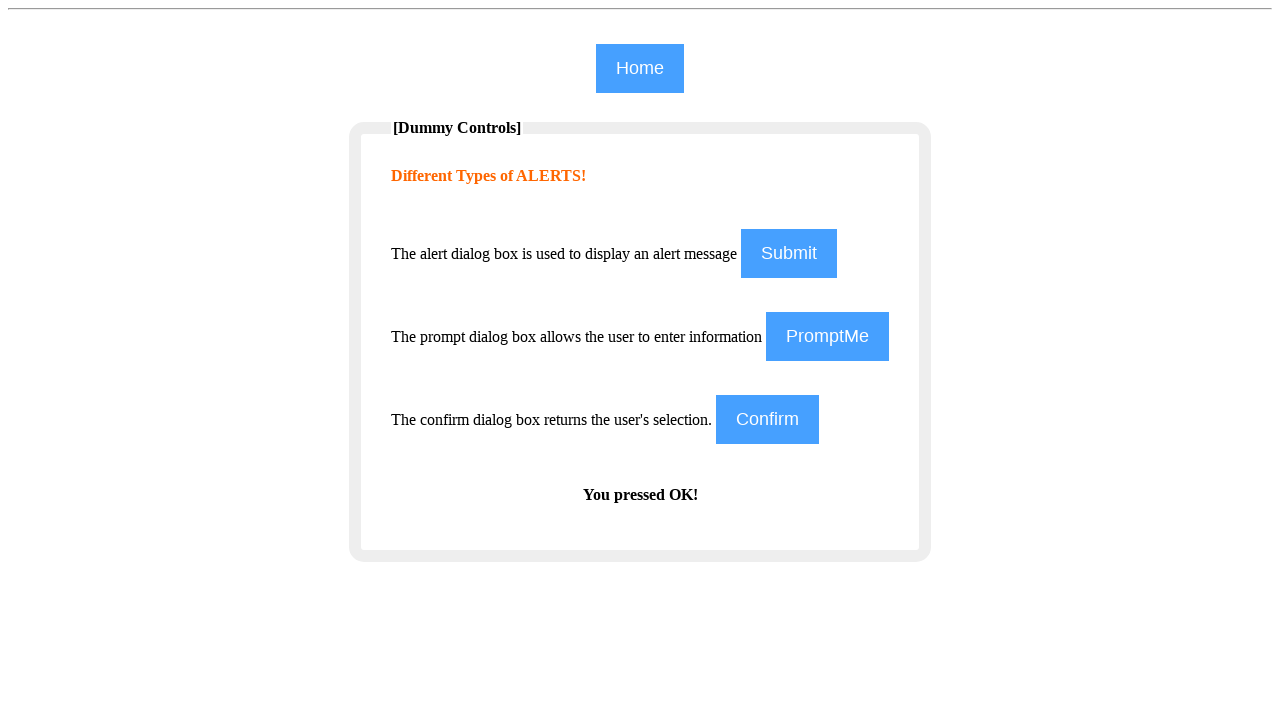

Waited for confirmation dialog to be dismissed
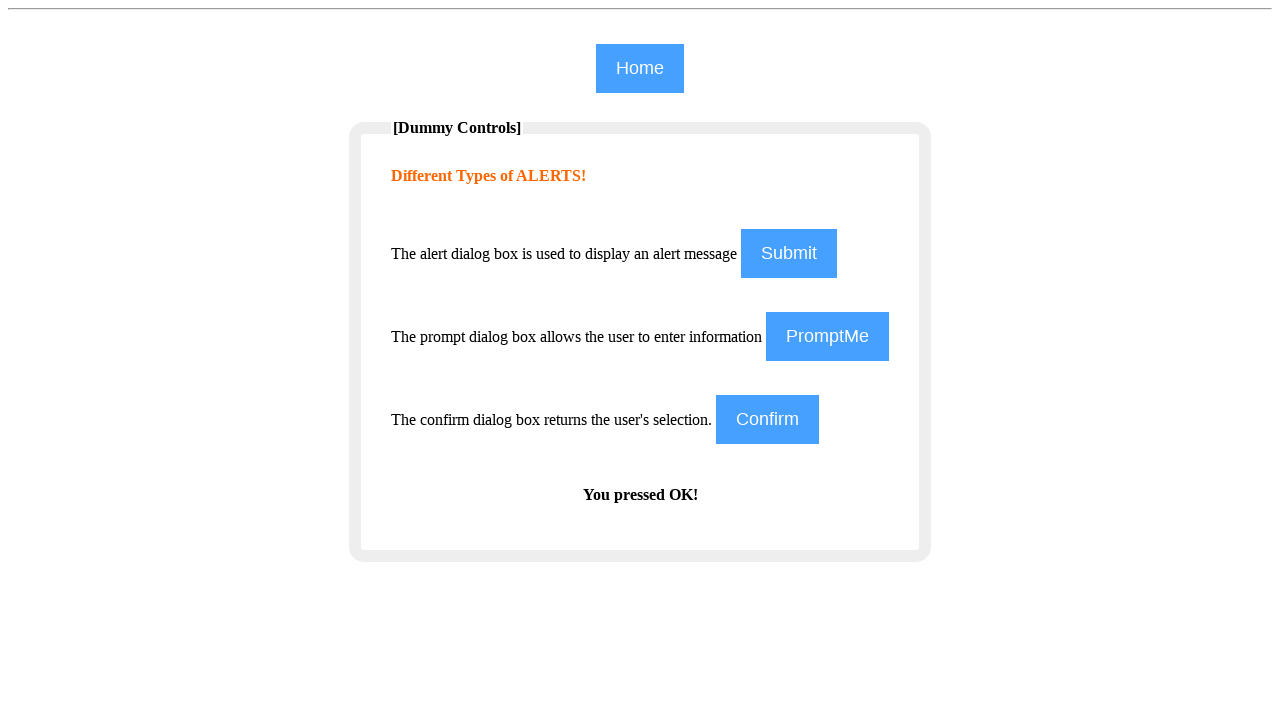

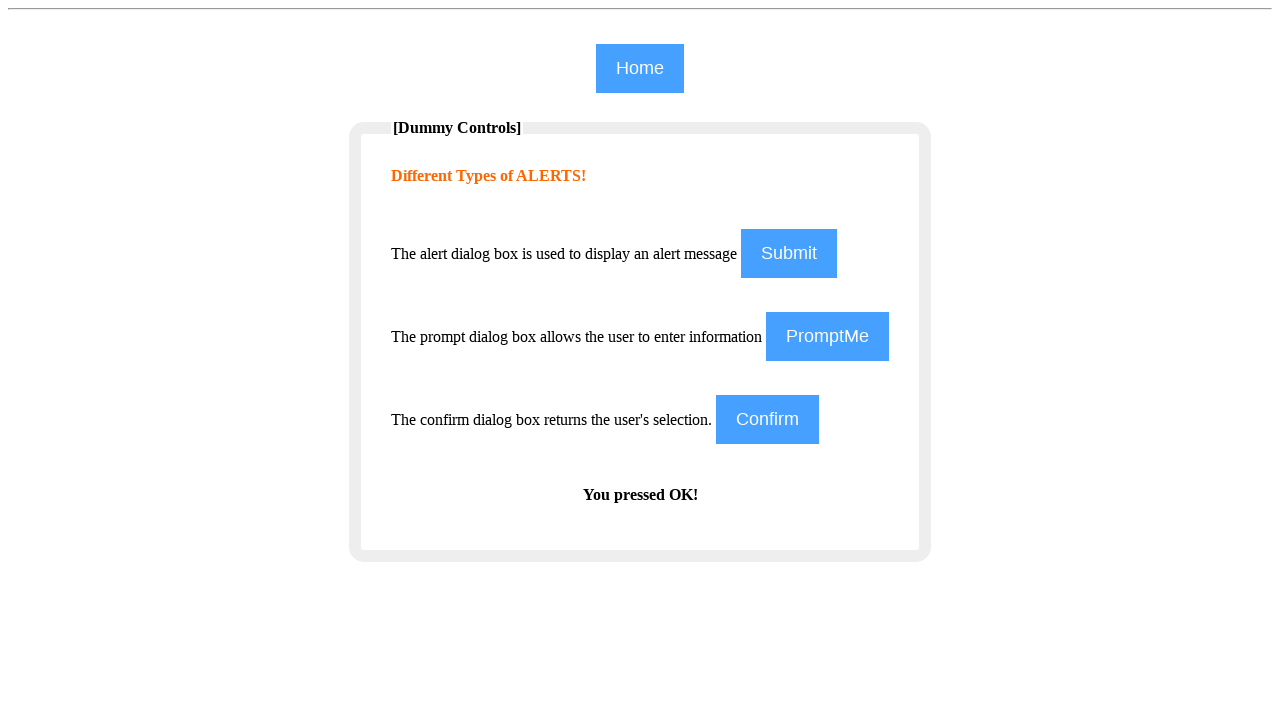